Tests table pagination functionality by navigating through multiple pages of a data table using the "next" button, verifying the table loads on each page.

Starting URL: https://rpachallengeocr.azurewebsites.net/

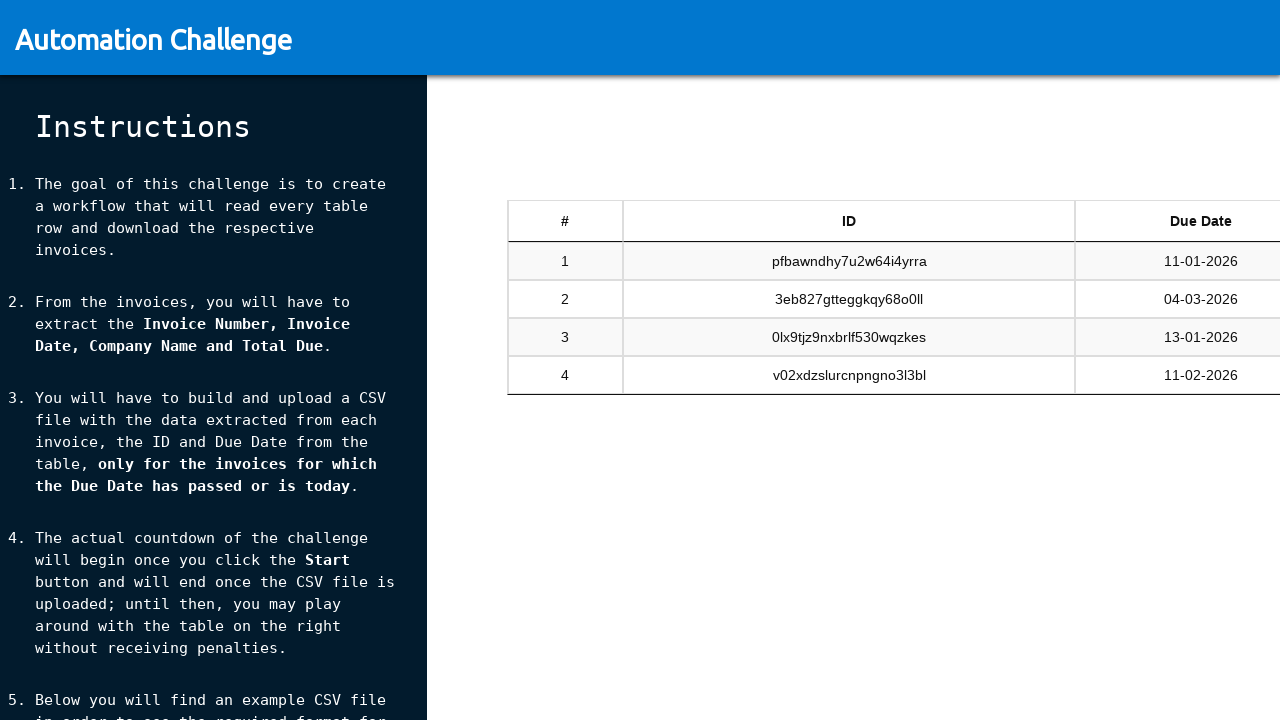

Waited for table to be visible
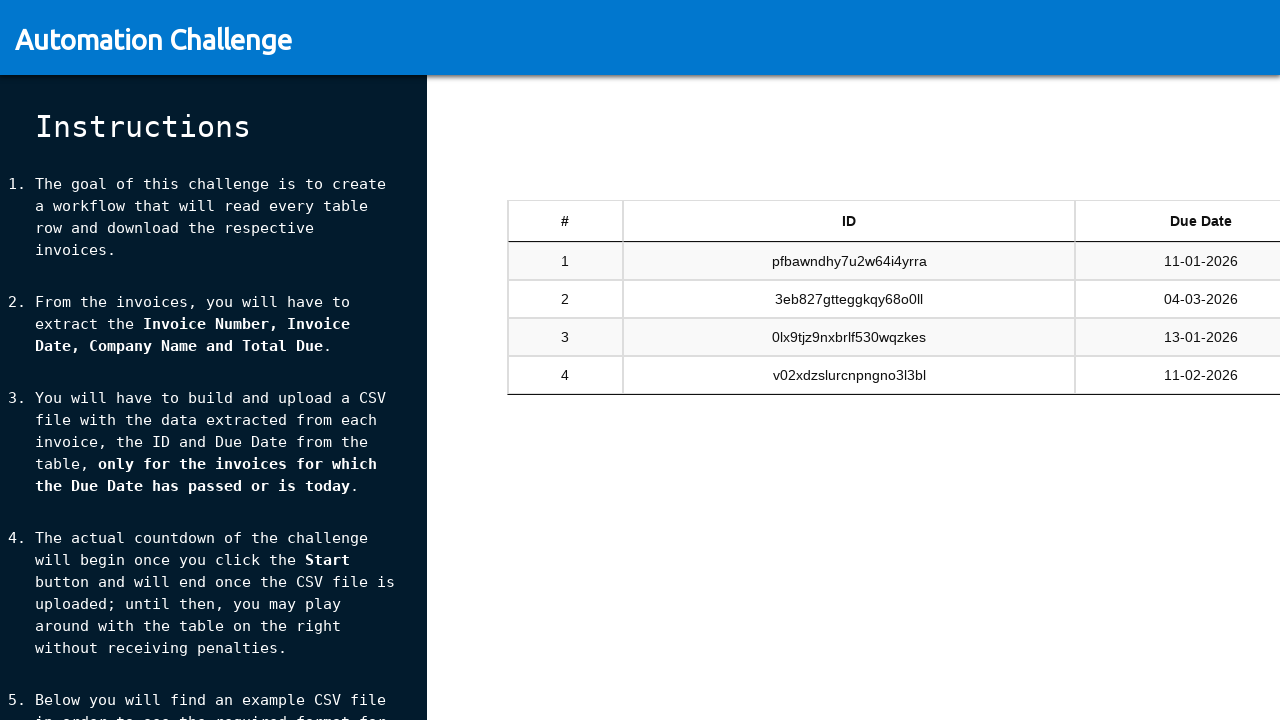

Verified table rows are present
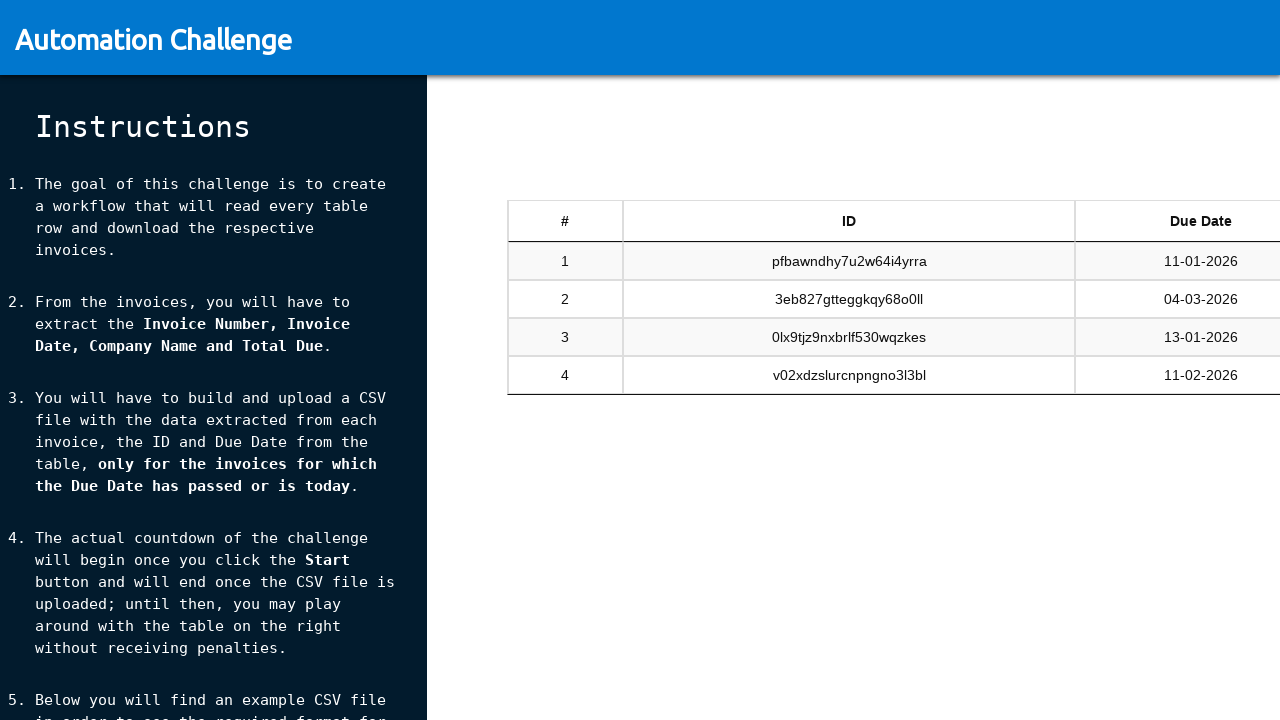

Clicked Next button to navigate to next page at (1185, 446) on #tableSandbox_next
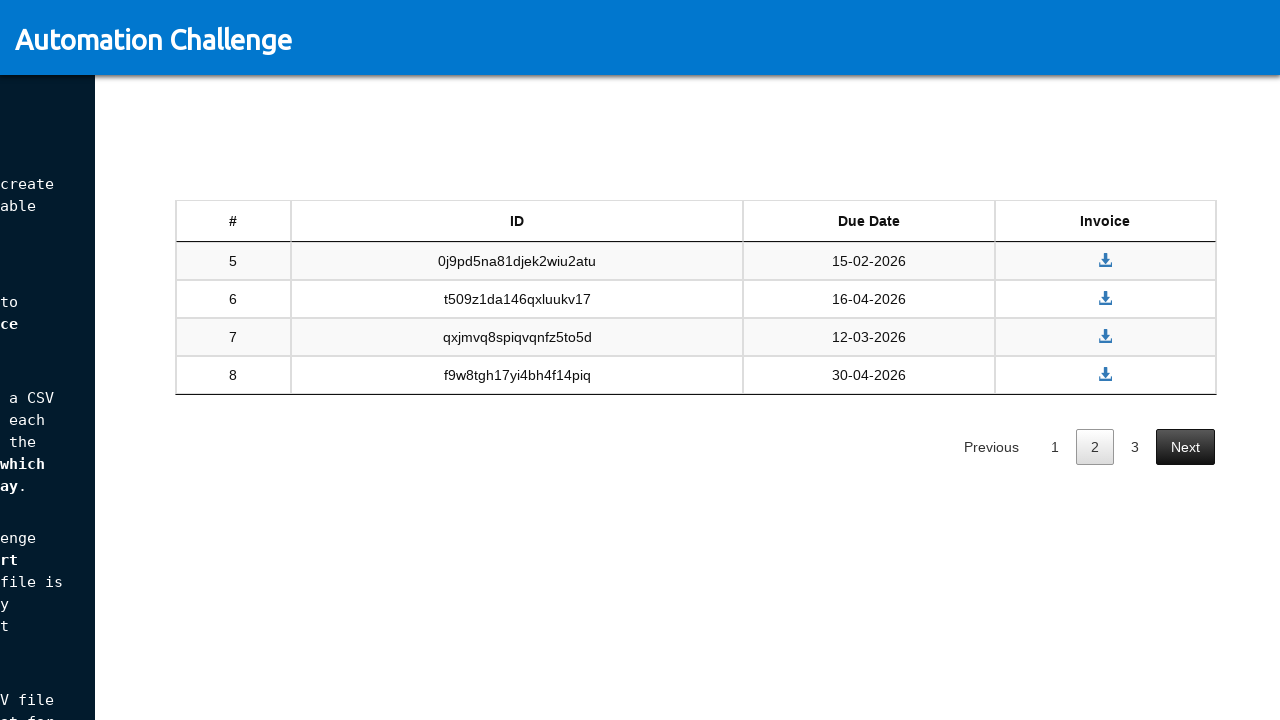

Waited for table to update after pagination
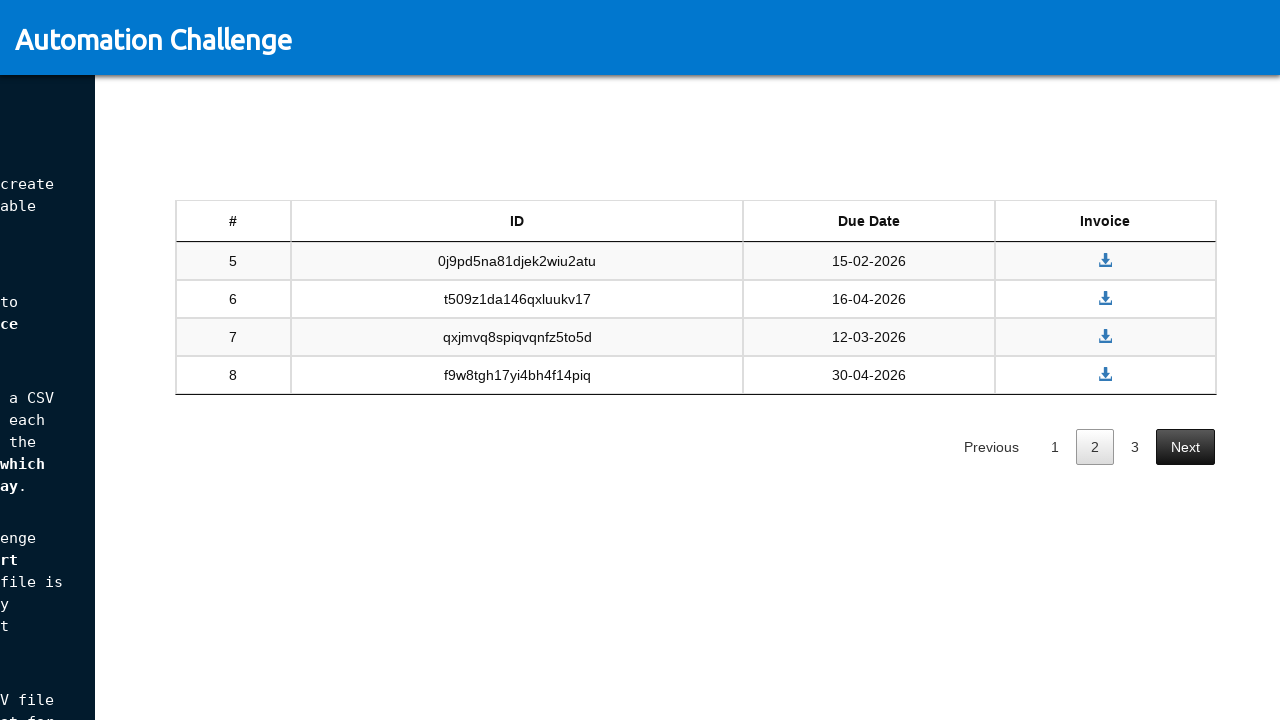

Verified table rows are present
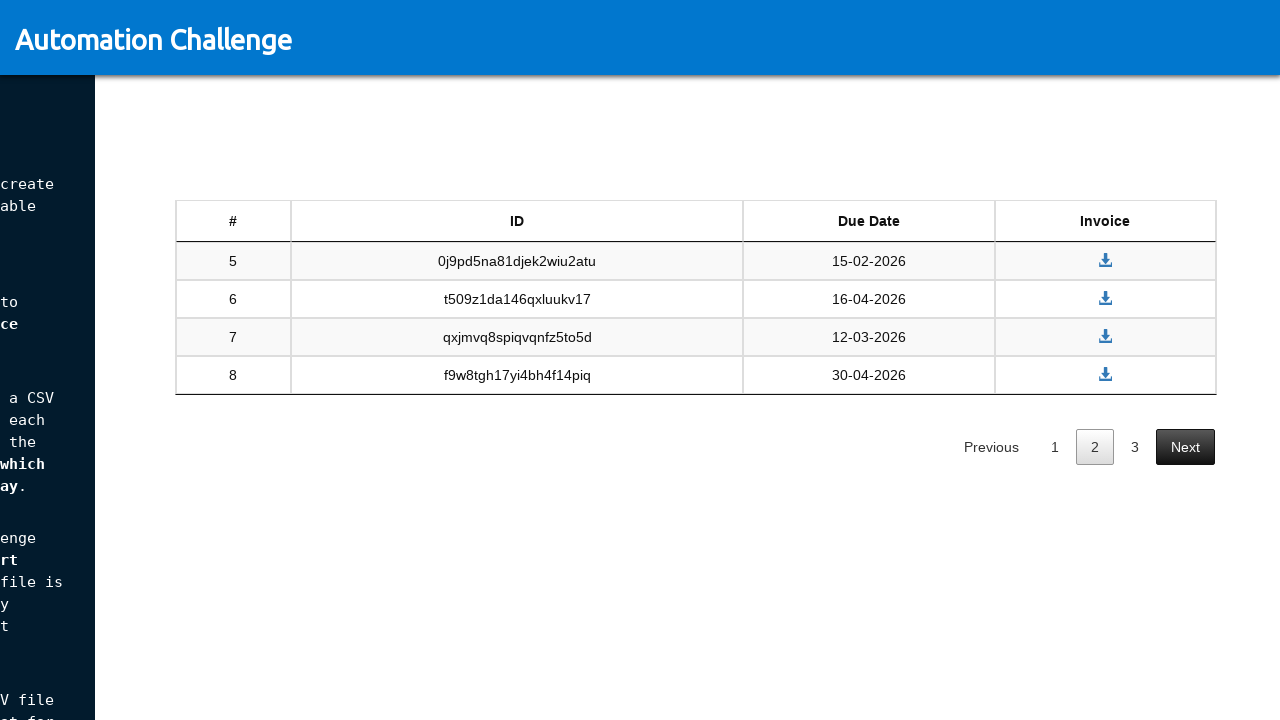

Clicked Next button to navigate to next page at (1185, 446) on #tableSandbox_next
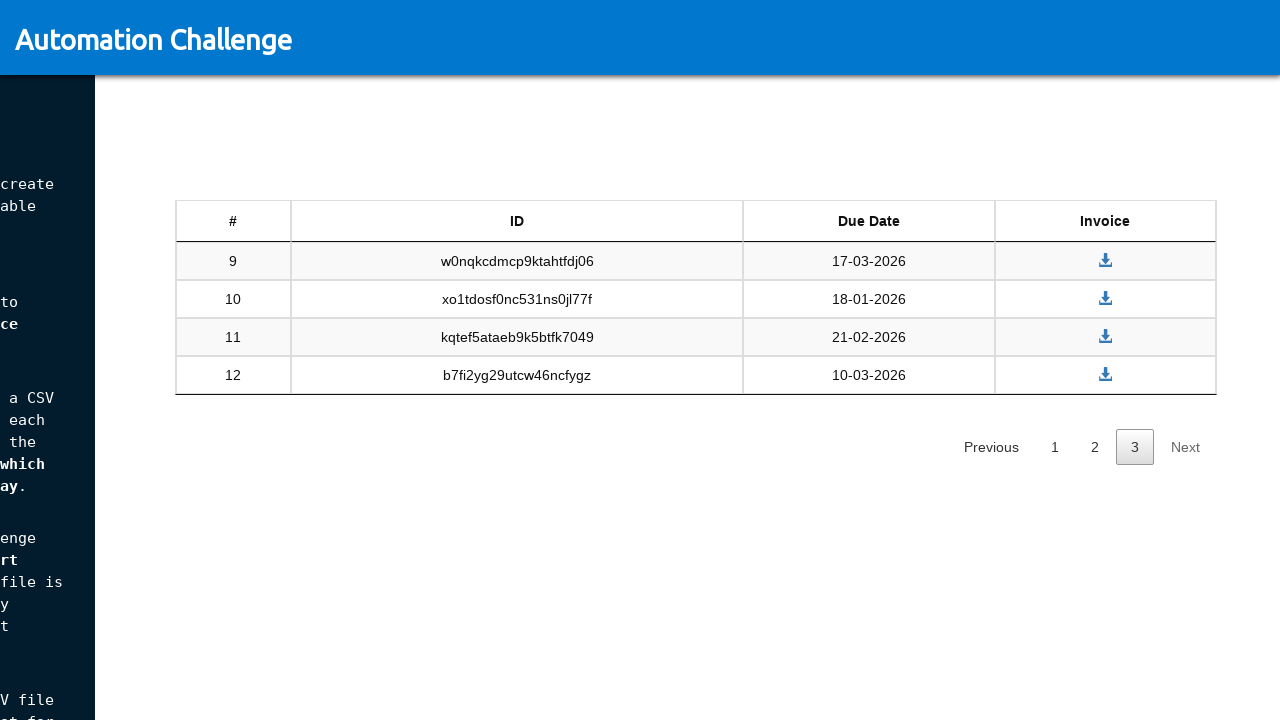

Waited for table to update after pagination
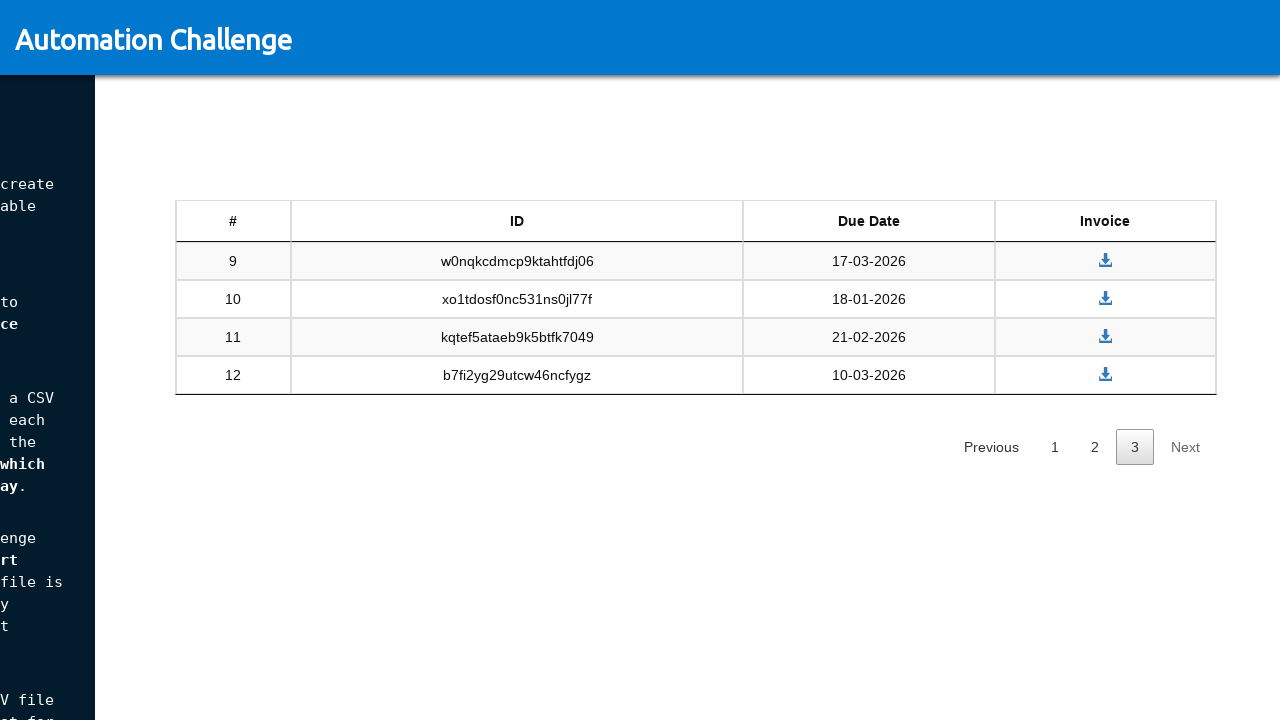

Verified table rows are present
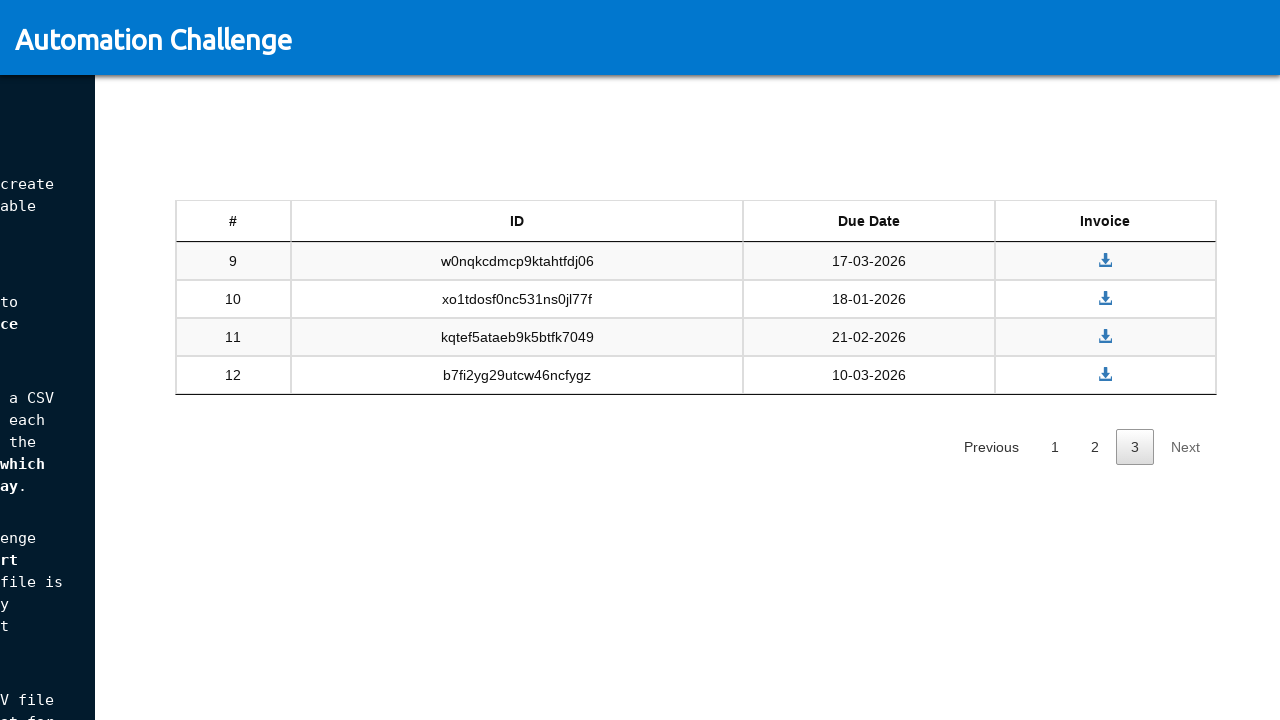

Clicked Next button to navigate to next page at (1185, 446) on #tableSandbox_next
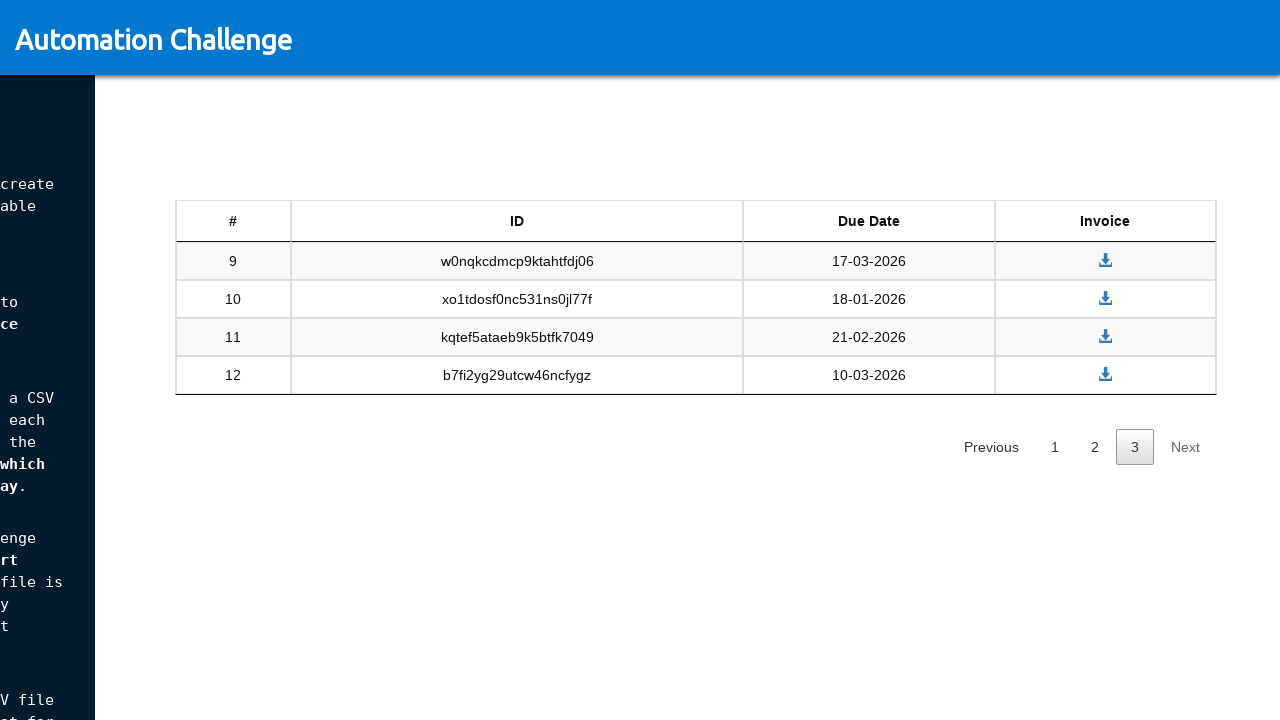

Waited for table to update after pagination
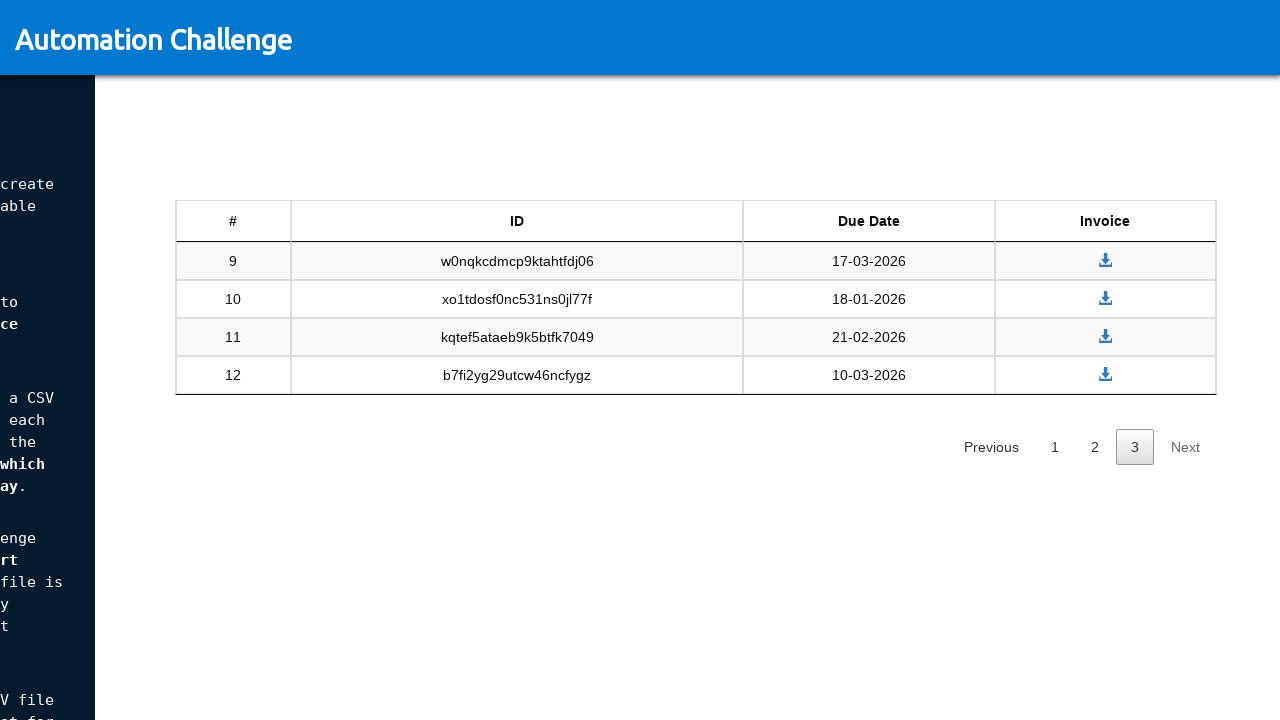

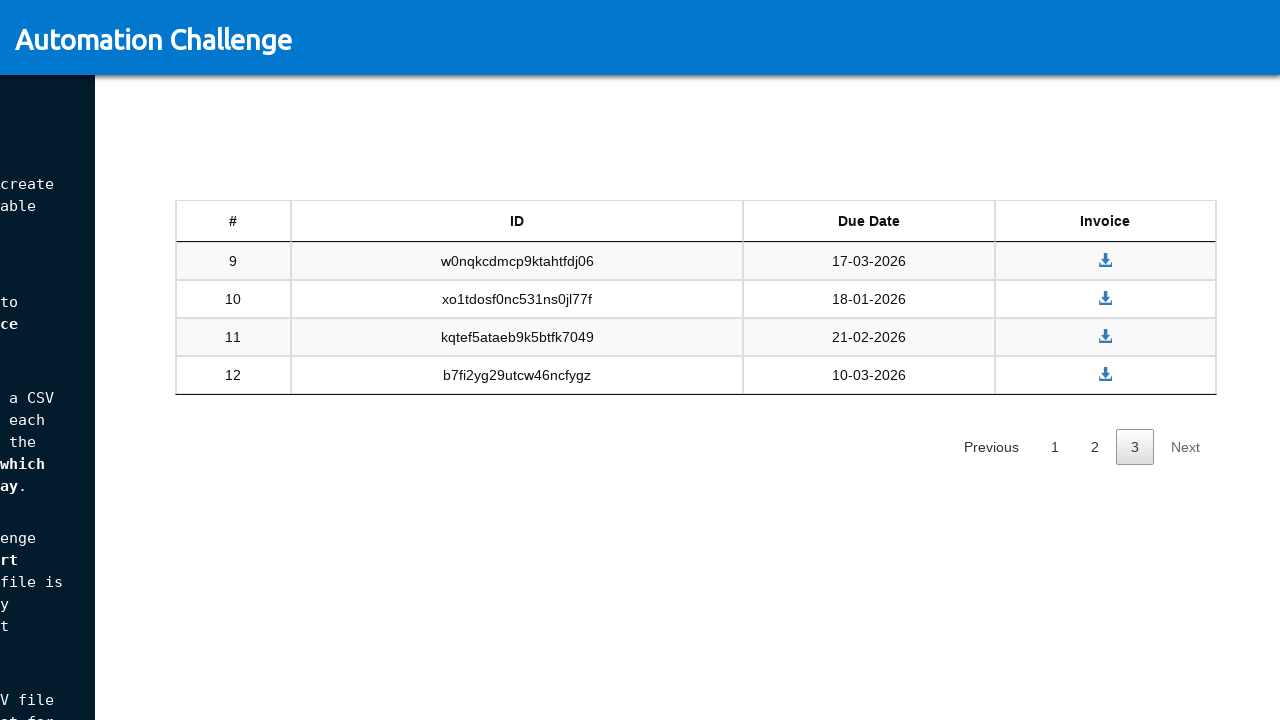